Tests search functionality on a grocery shopping practice site by typing a search term and verifying that matching products are displayed

Starting URL: https://rahulshettyacademy.com/seleniumPractise/#/

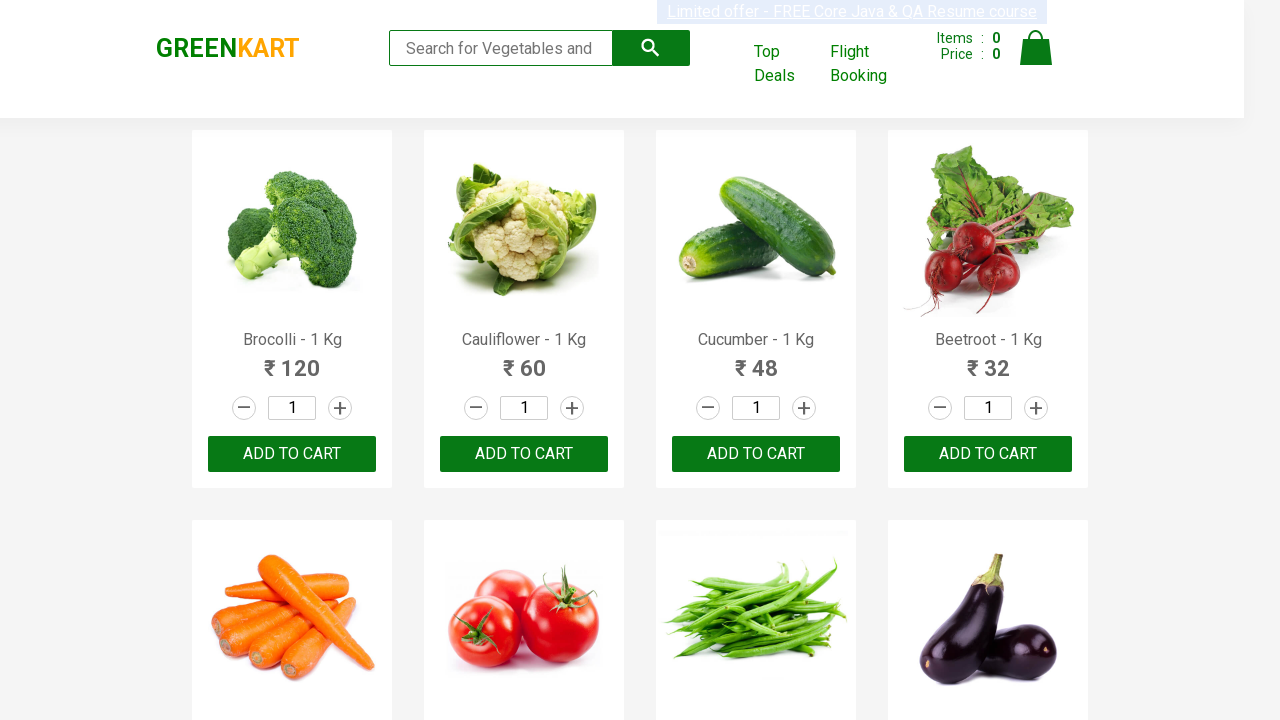

Filled search box with 'Cucumber' on input.search-keyword
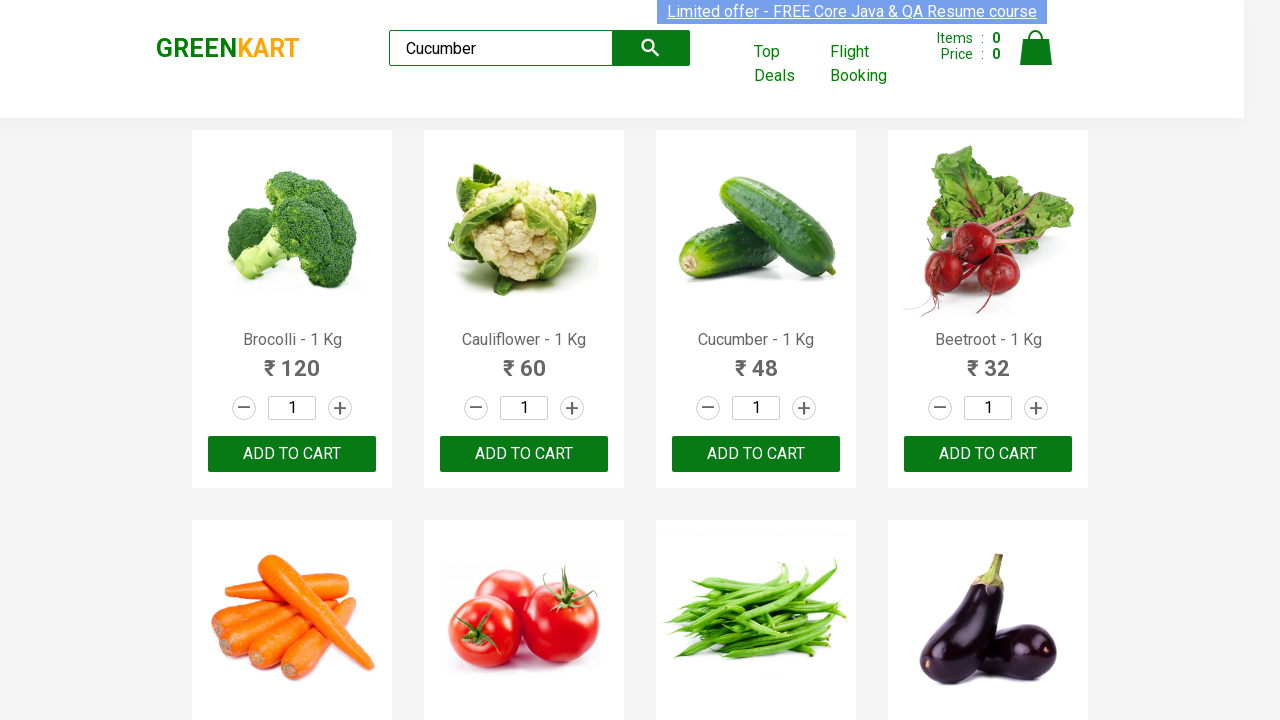

Waited for search results to load
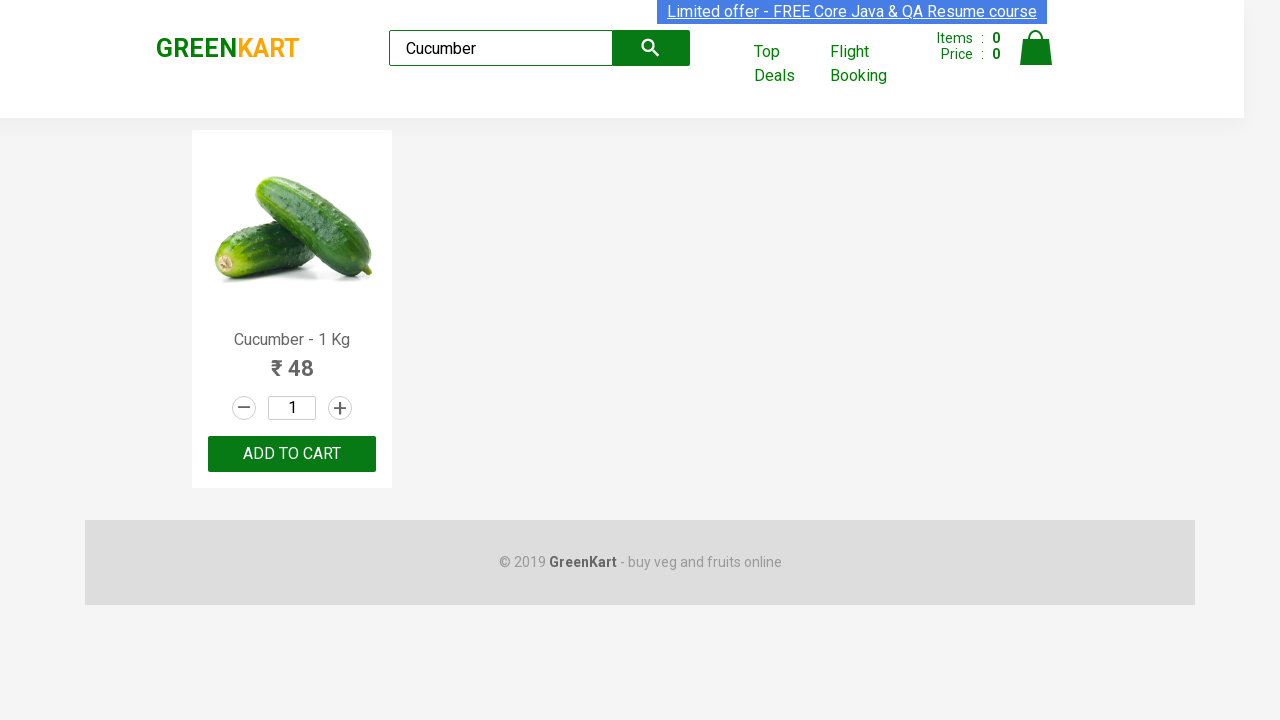

Verified that matching products are displayed
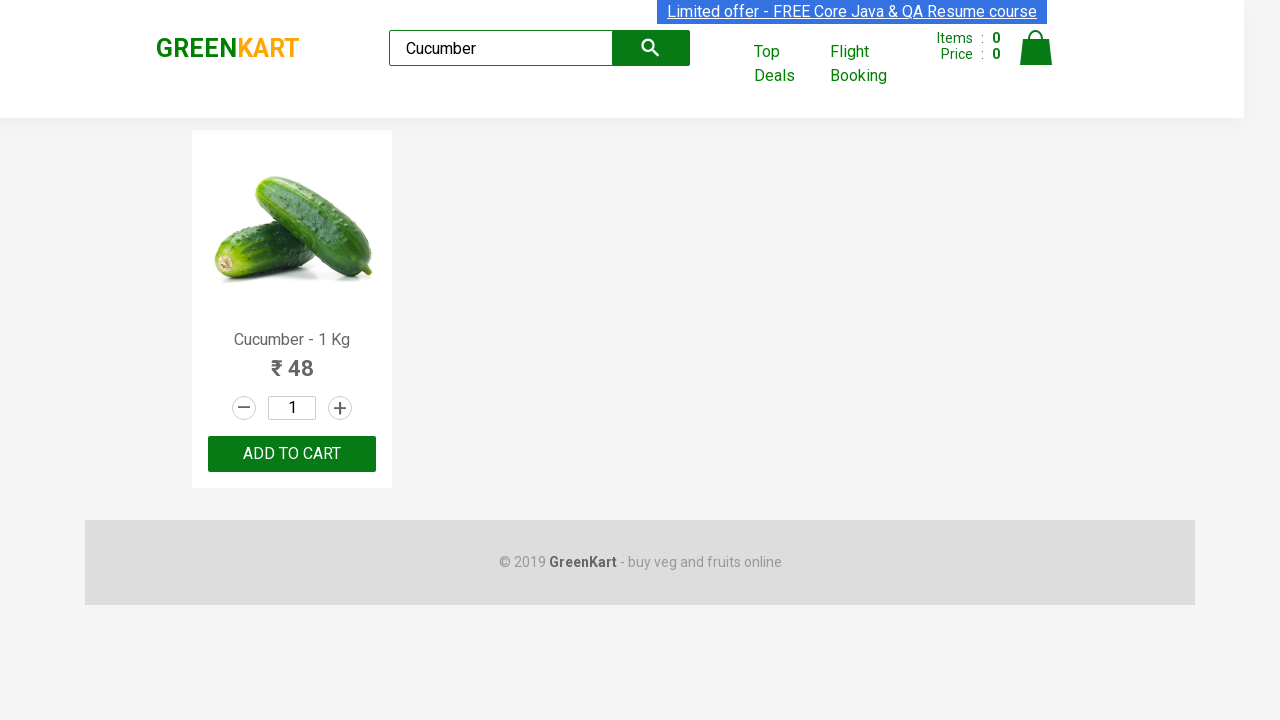

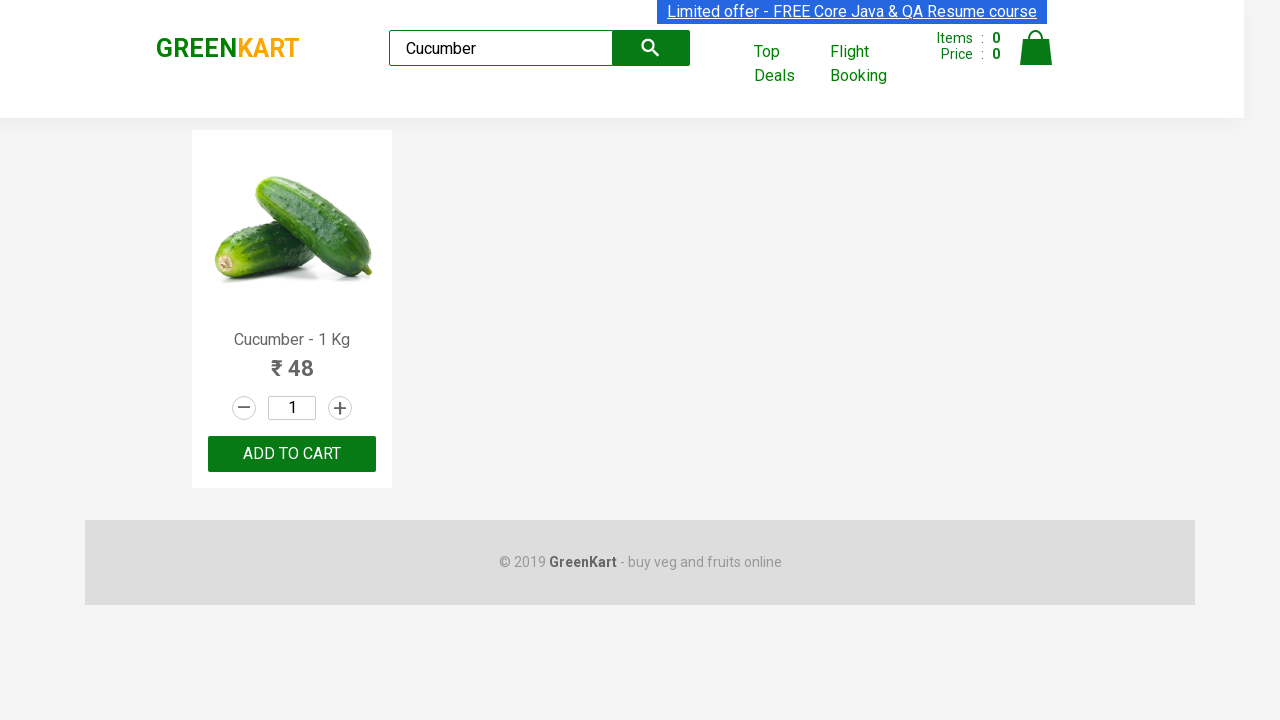